Navigates to a W3C WAI-ARIA checkbox example page and checks all unchecked checkboxes by clicking them

Starting URL: https://www.w3.org/TR/2019/NOTE-wai-aria-practices-1.1-20190814/examples/checkbox/checkbox-1/checkbox-1.html

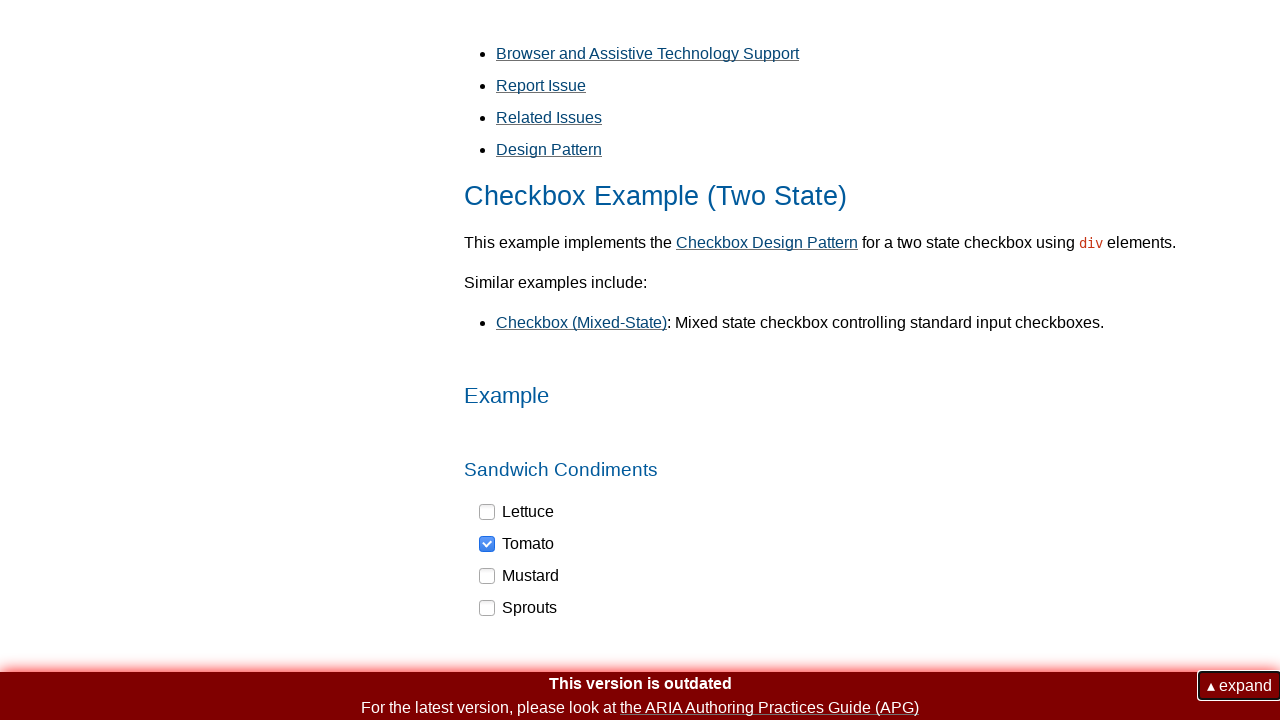

Navigated to W3C WAI-ARIA checkbox example page
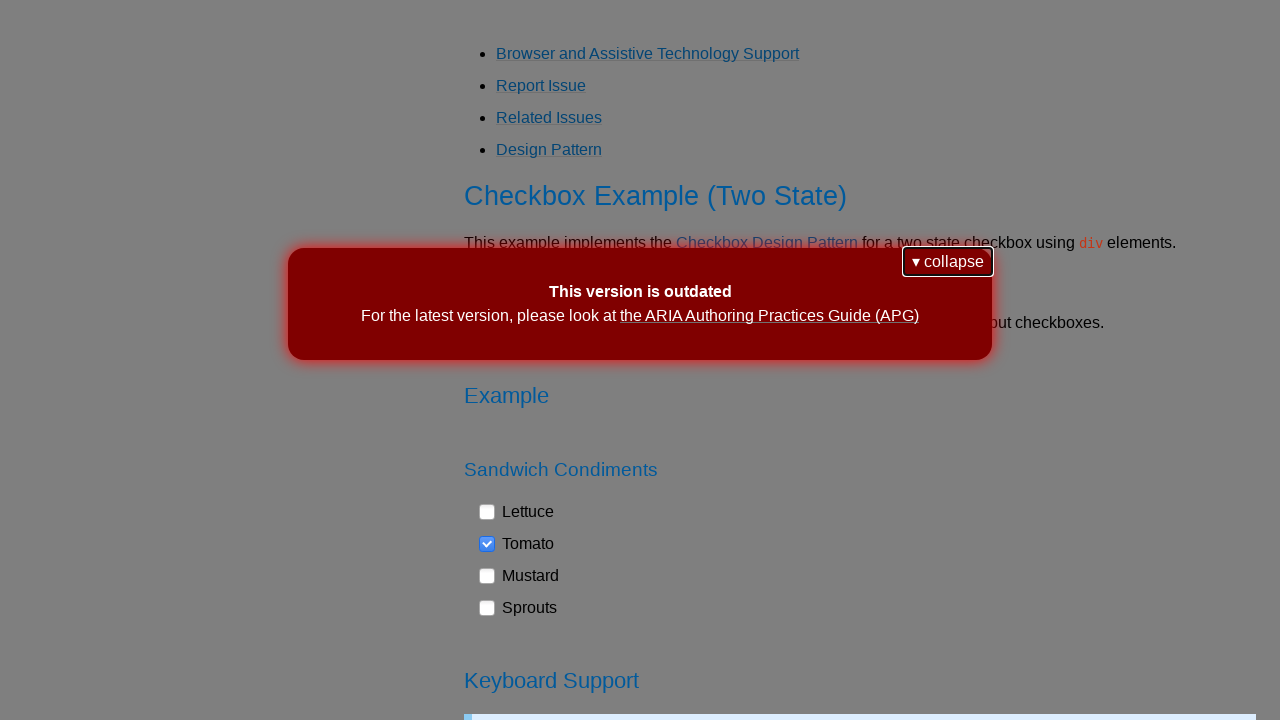

Found all checkbox elements with role='checkbox'
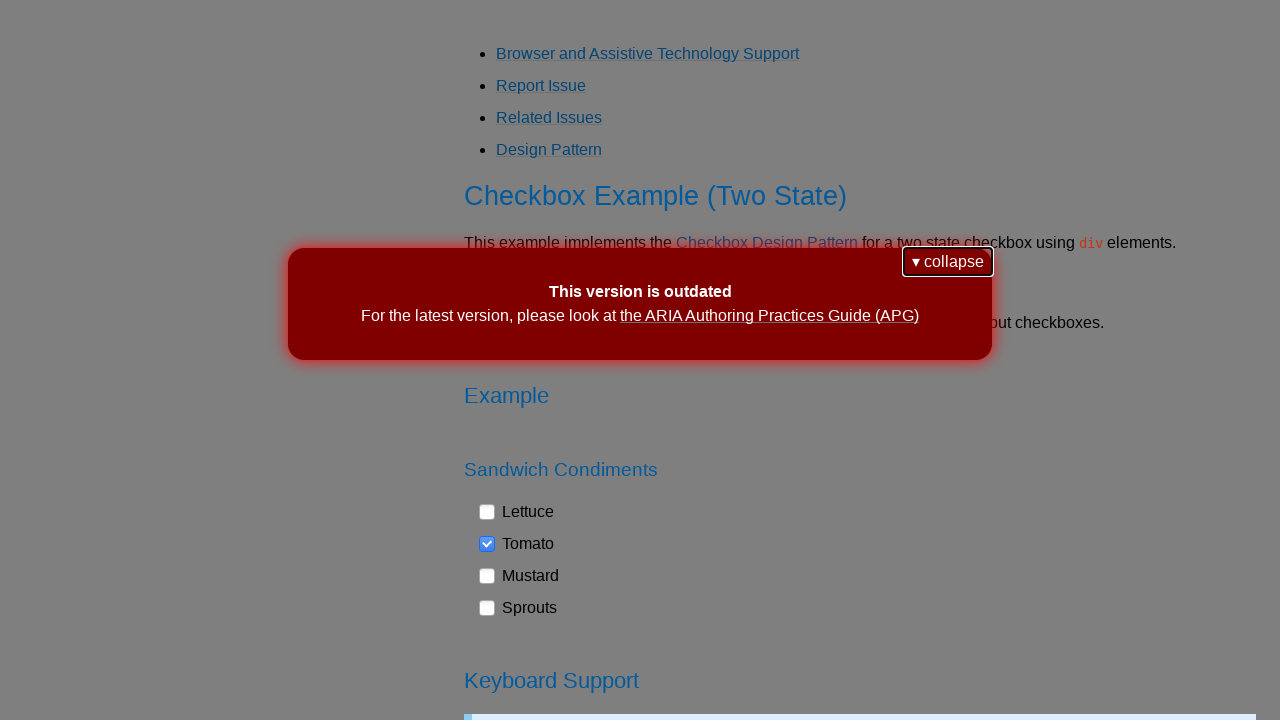

Clicked unchecked checkbox
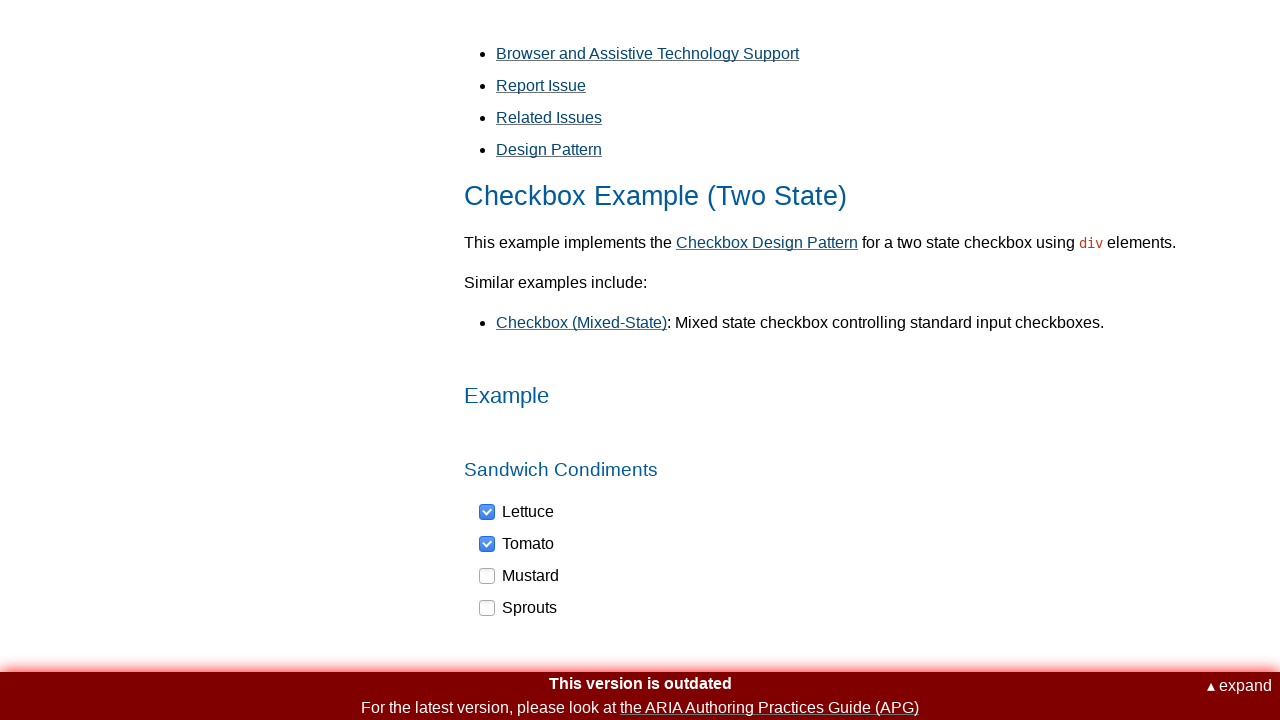

Pressed ArrowDown key
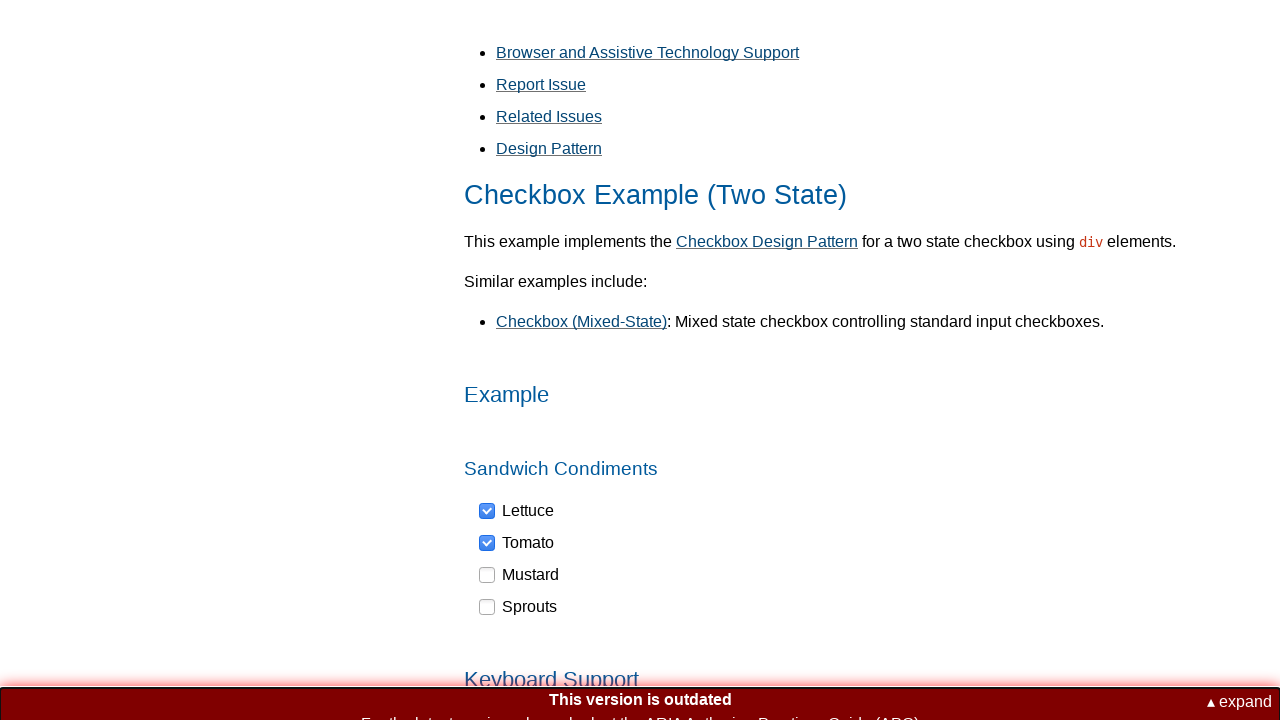

Pressed ArrowDown key again
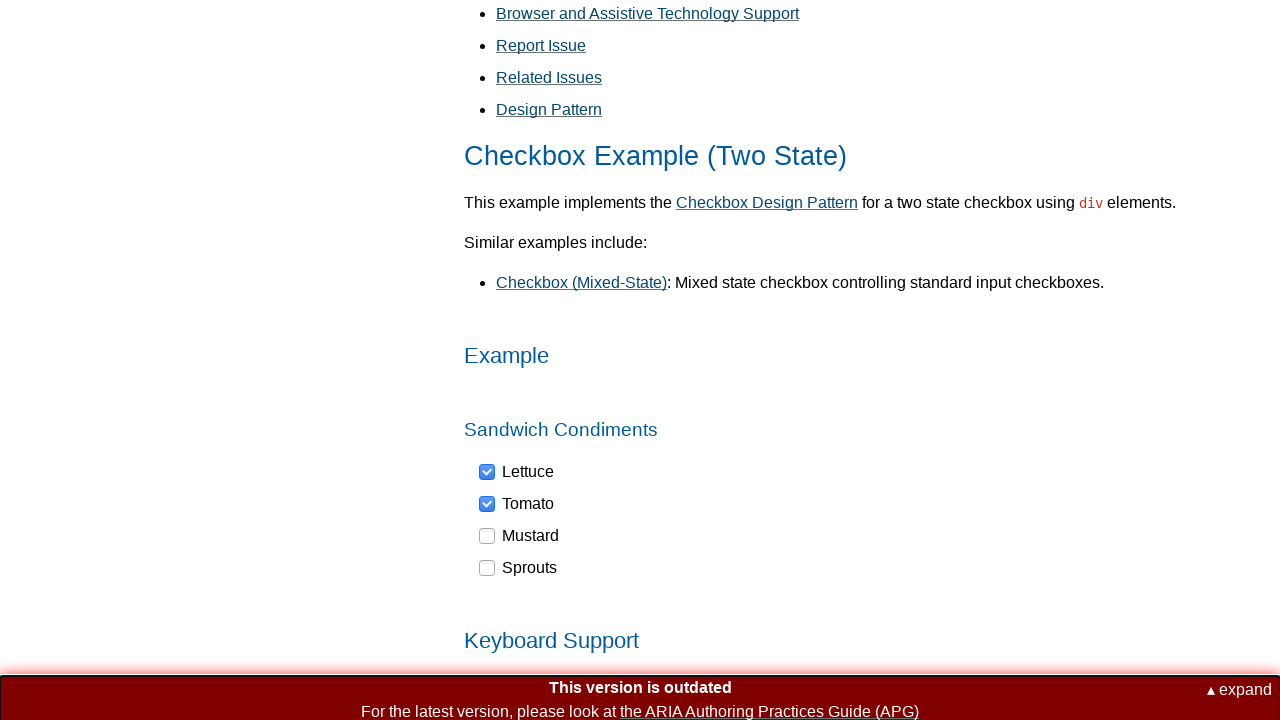

Clicked unchecked checkbox
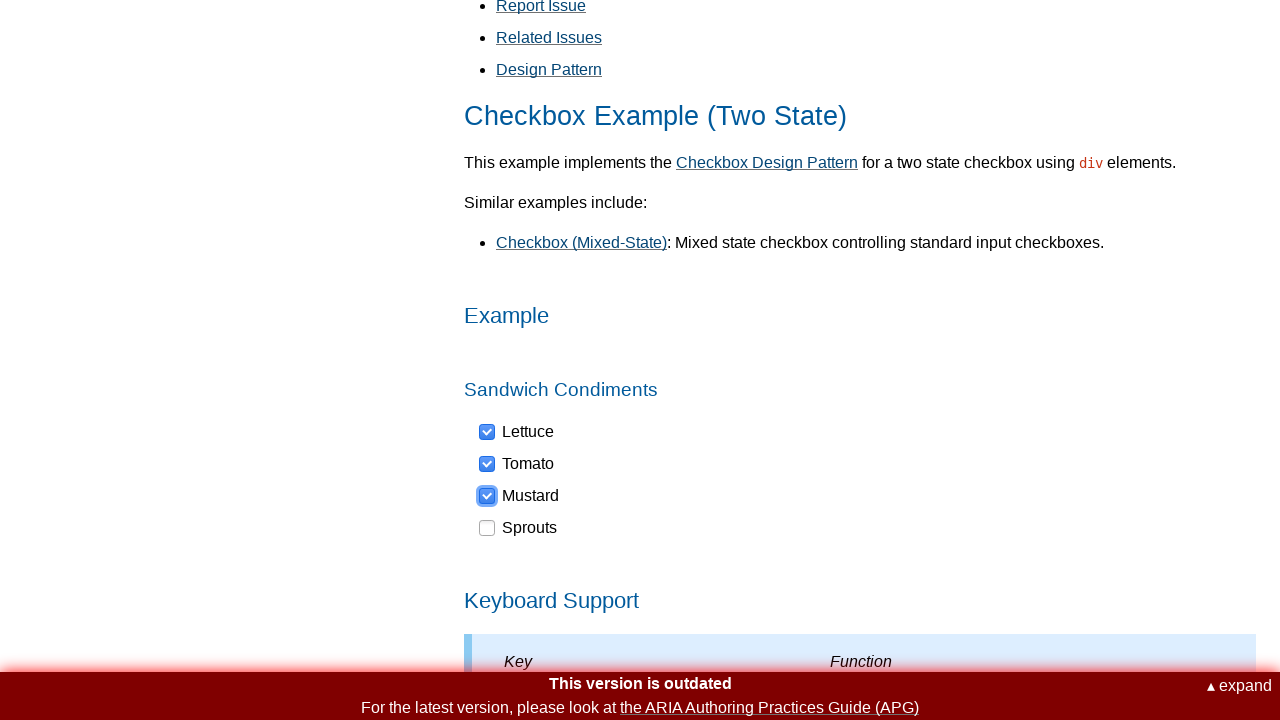

Pressed ArrowDown key
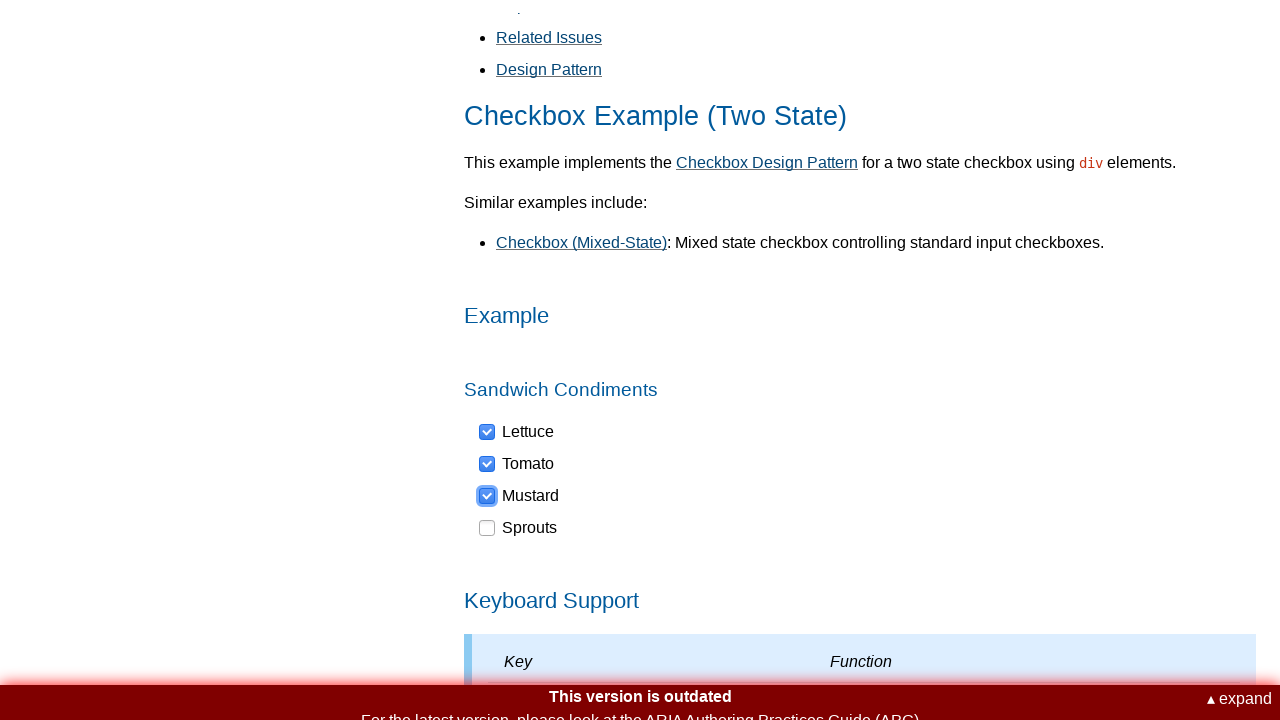

Pressed ArrowDown key again
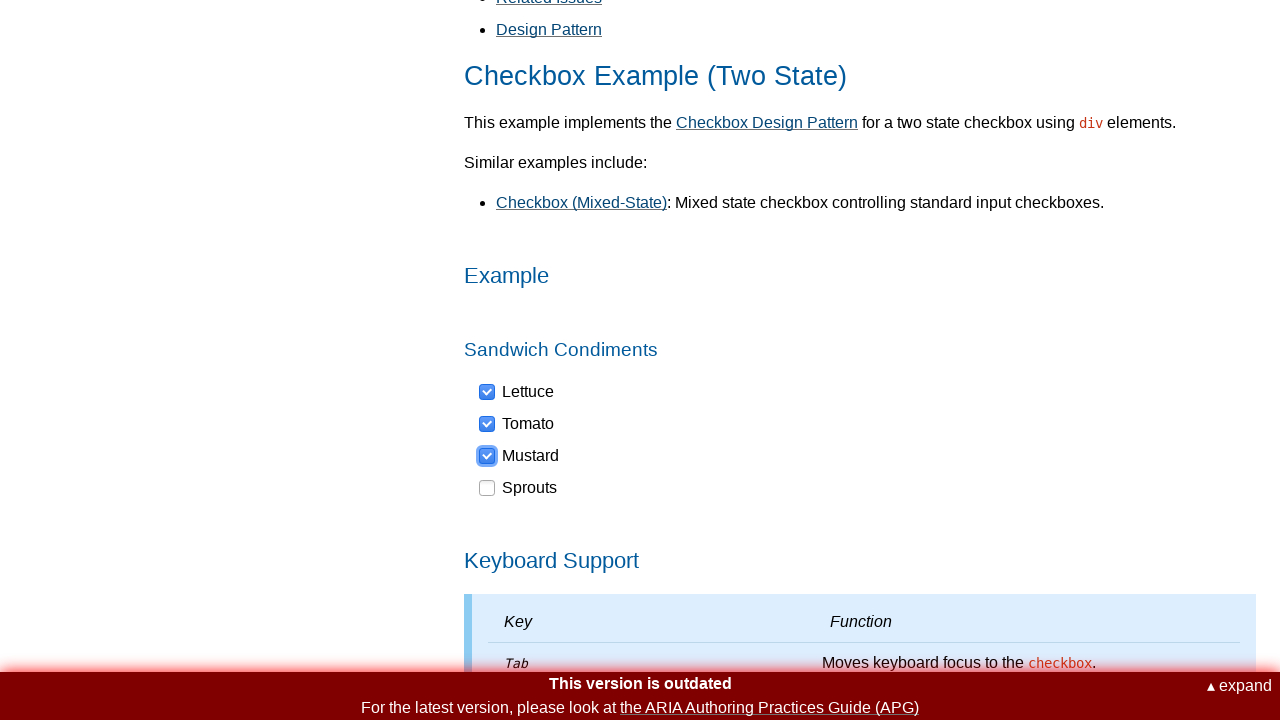

Clicked unchecked checkbox
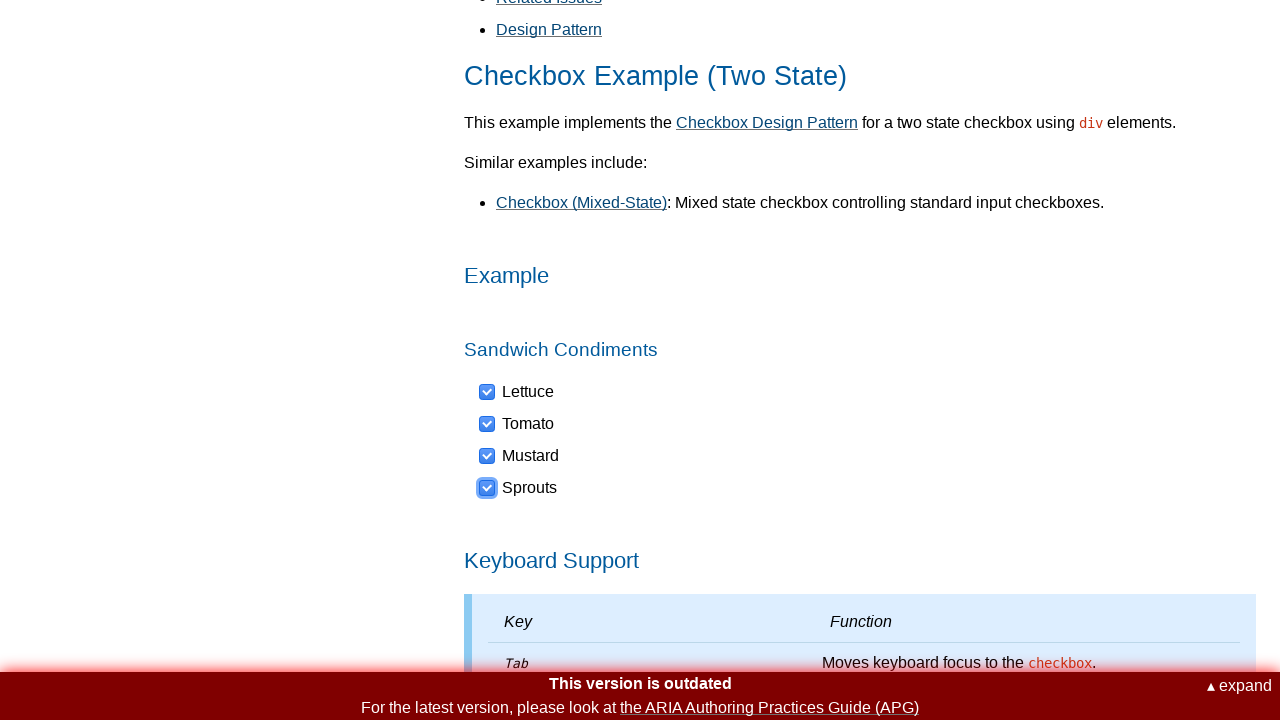

Pressed ArrowDown key
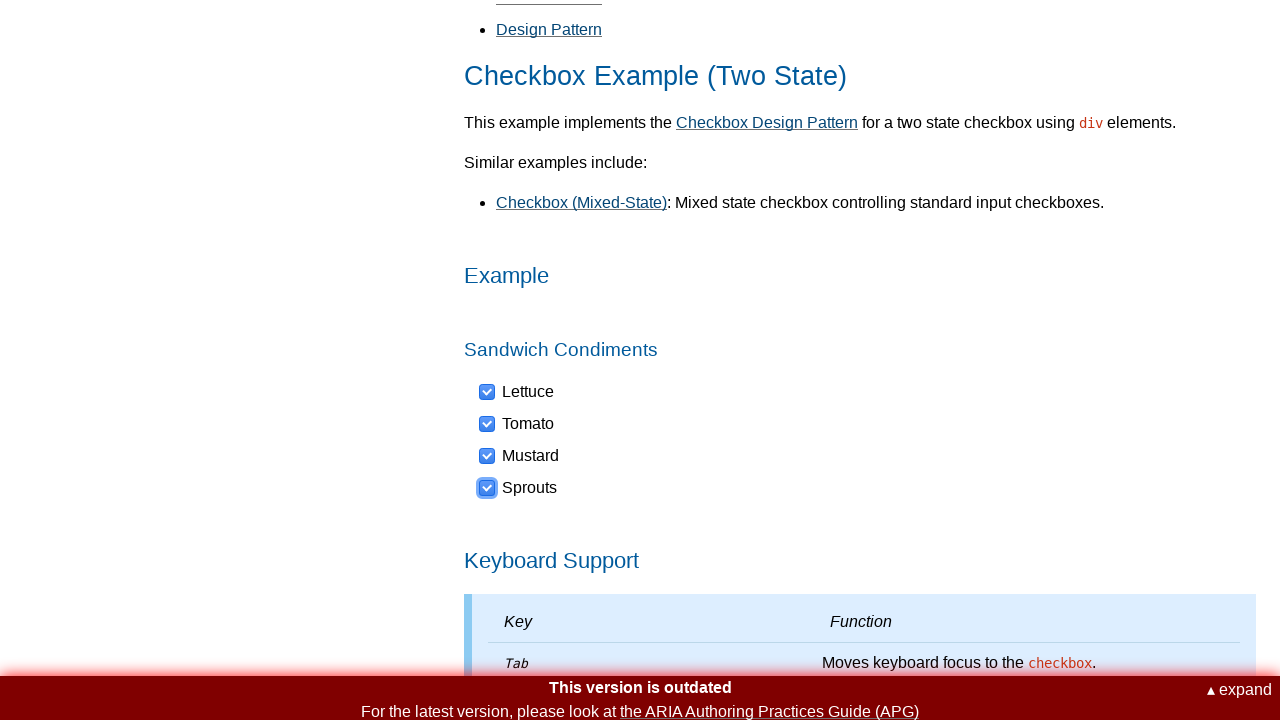

Pressed ArrowDown key again
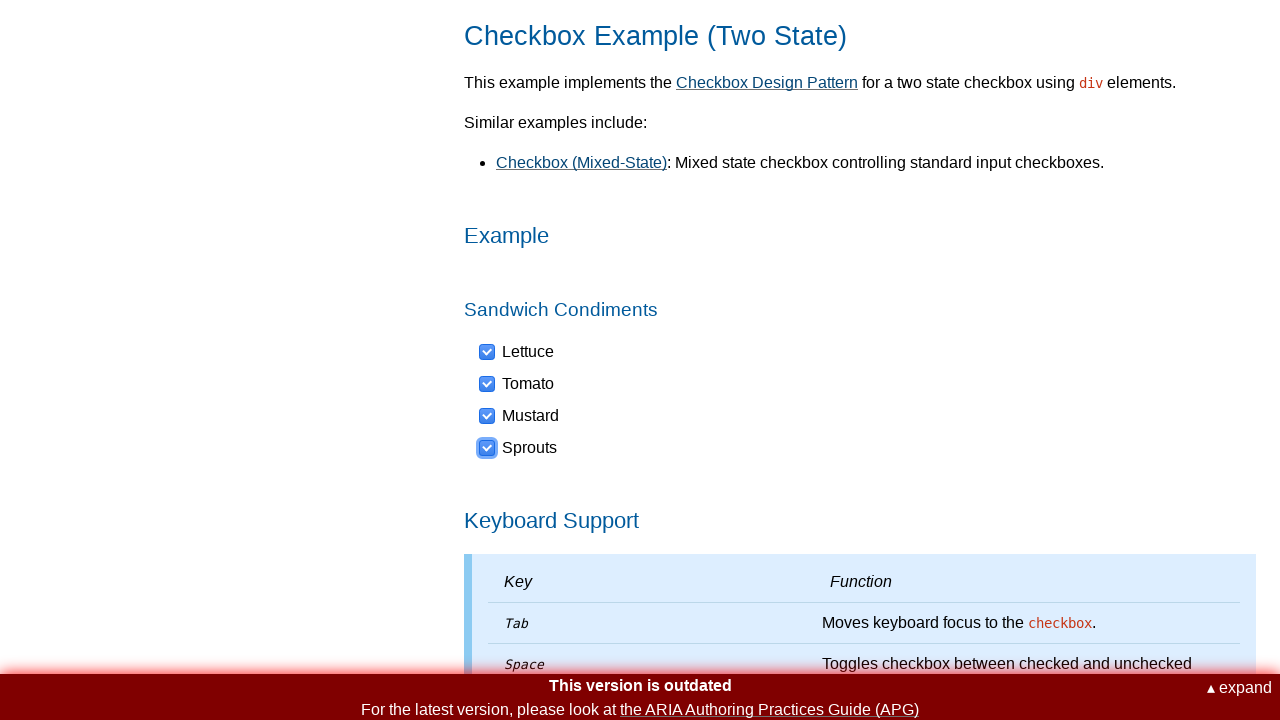

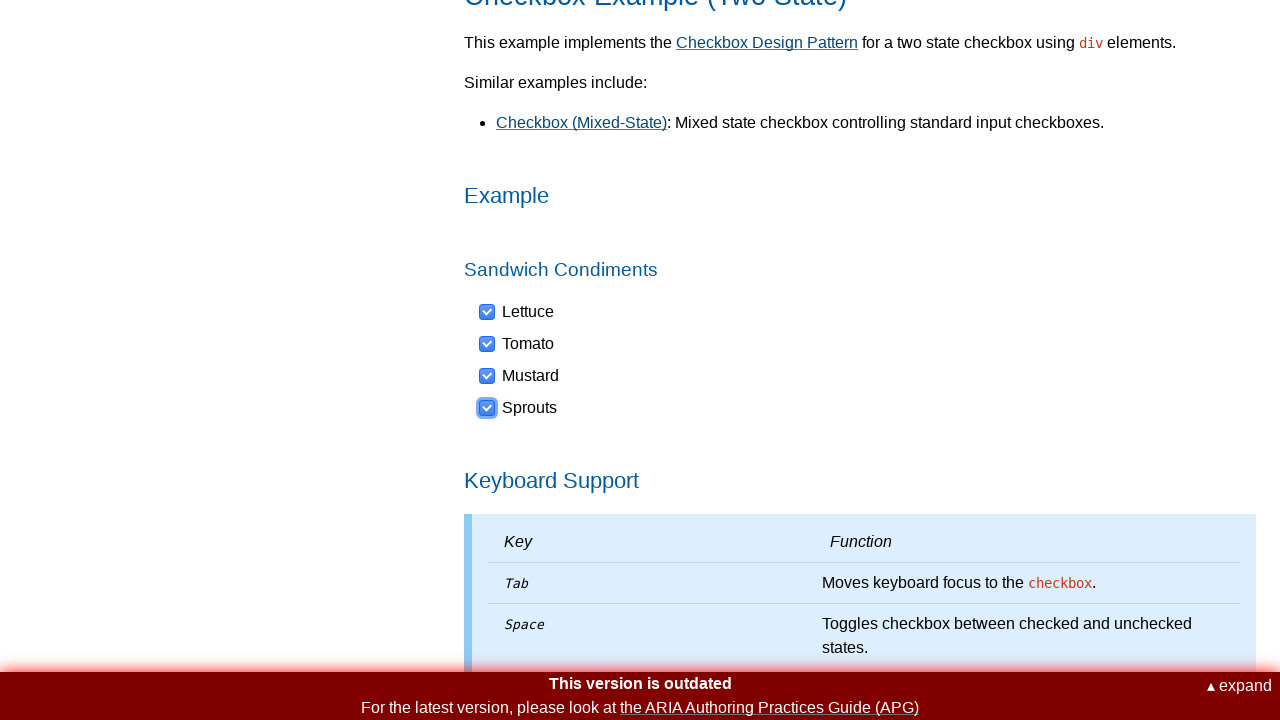